Navigates to a Guru99 tutorial page about taking screenshots in Selenium and maximizes the browser window.

Starting URL: https://www.guru99.com/take-screenshot-selenium-webdriver.html

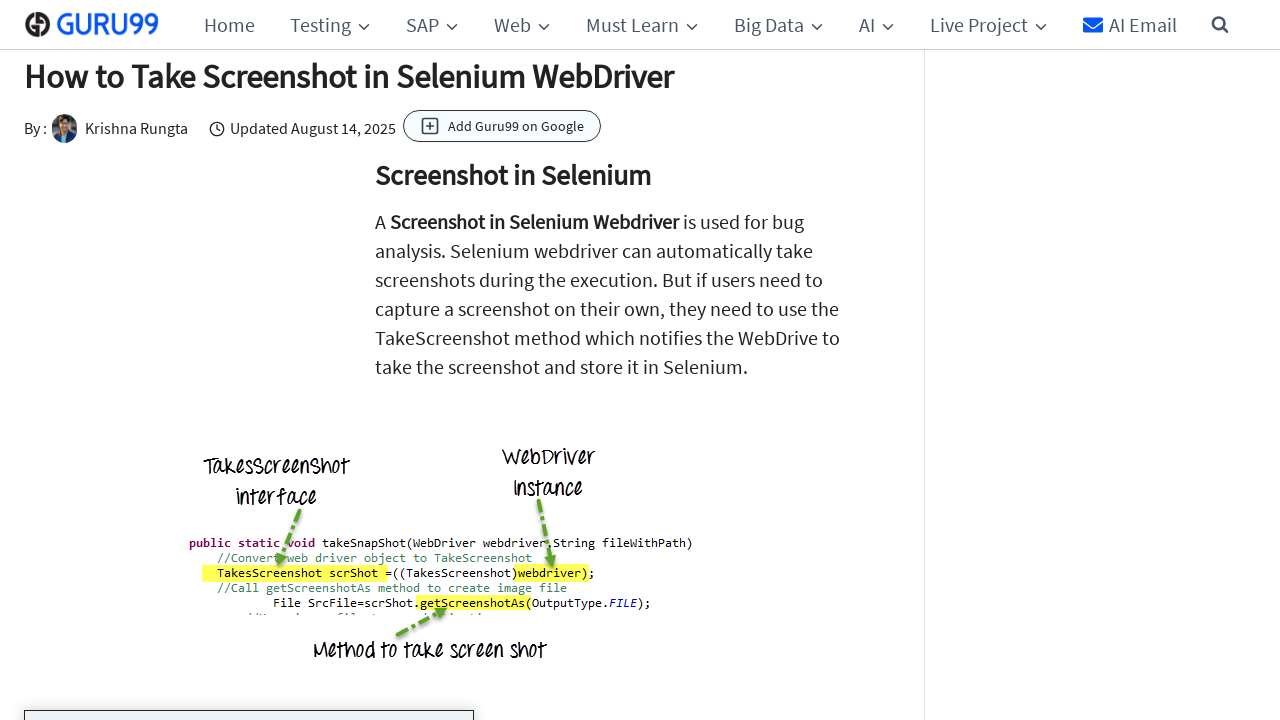

Set viewport size to 1920x1080 to maximize browser window
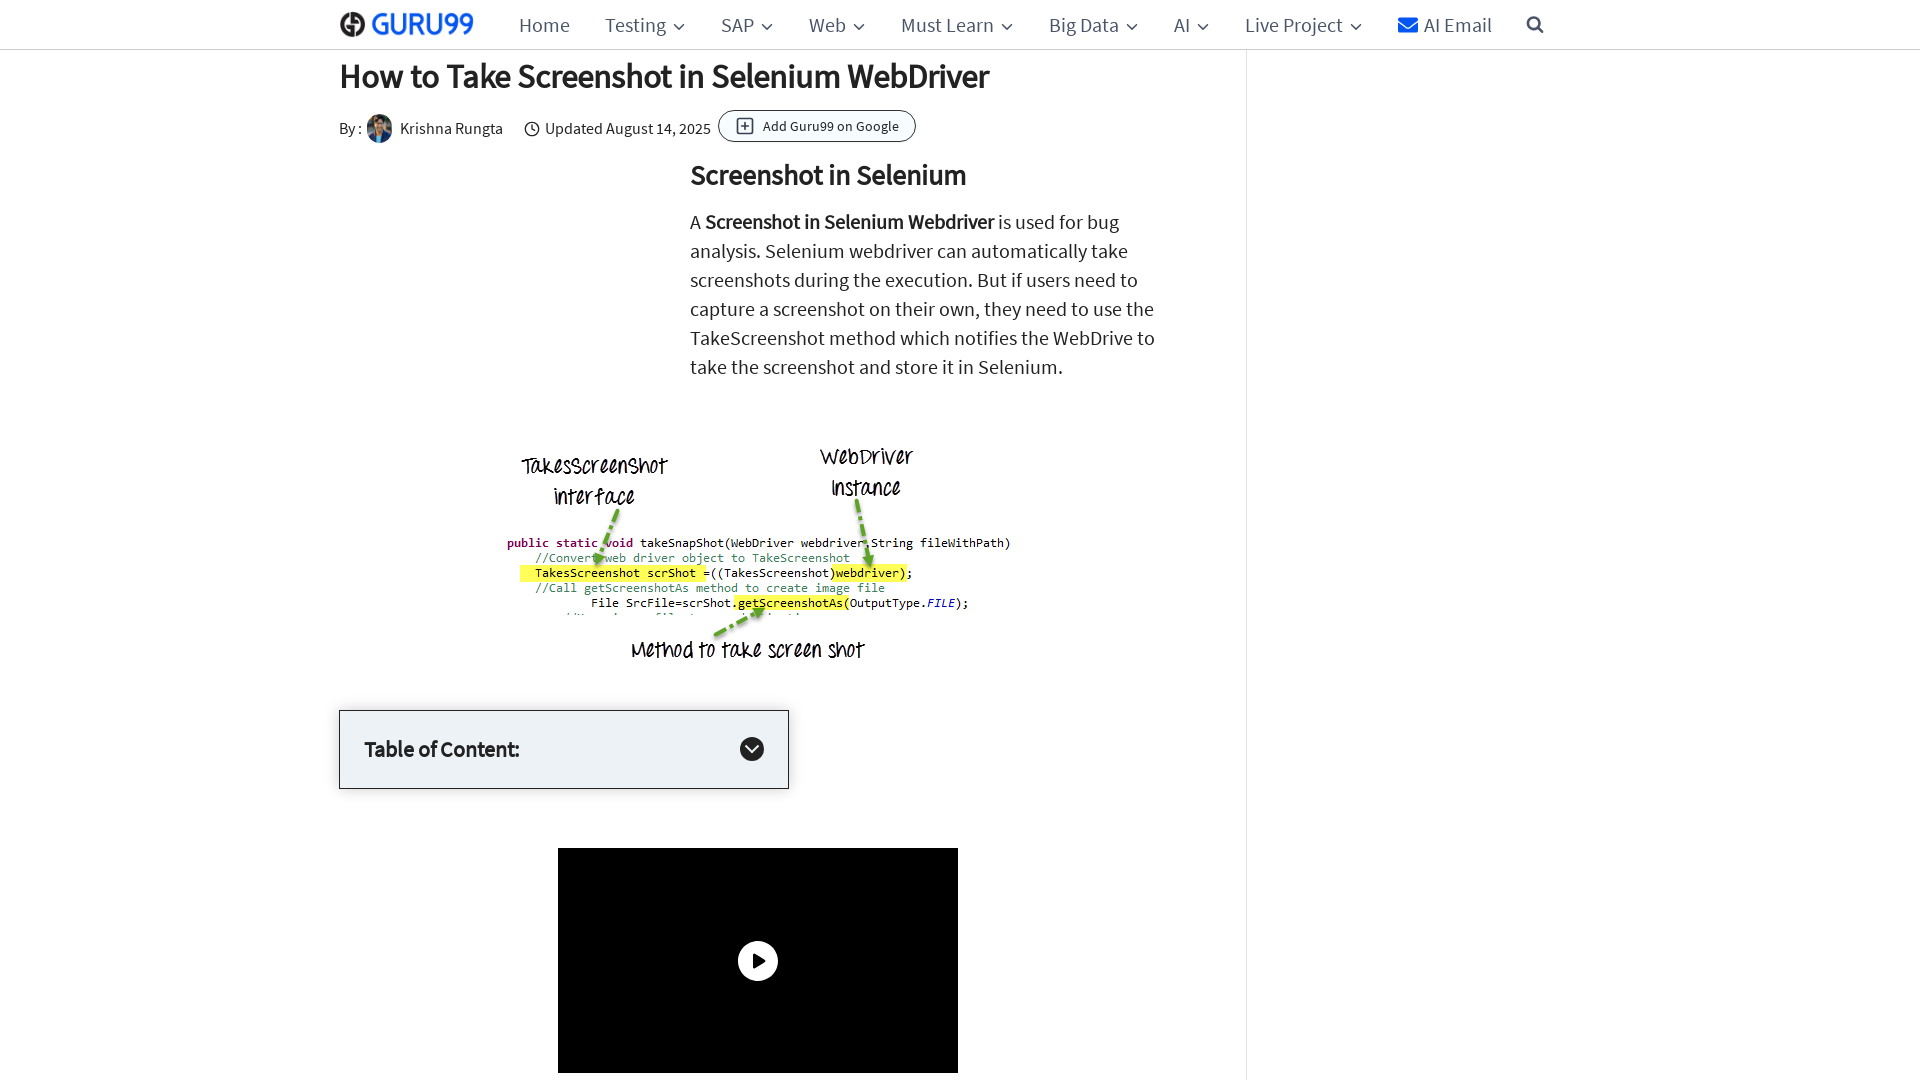

Waited for page to fully load (networkidle state reached)
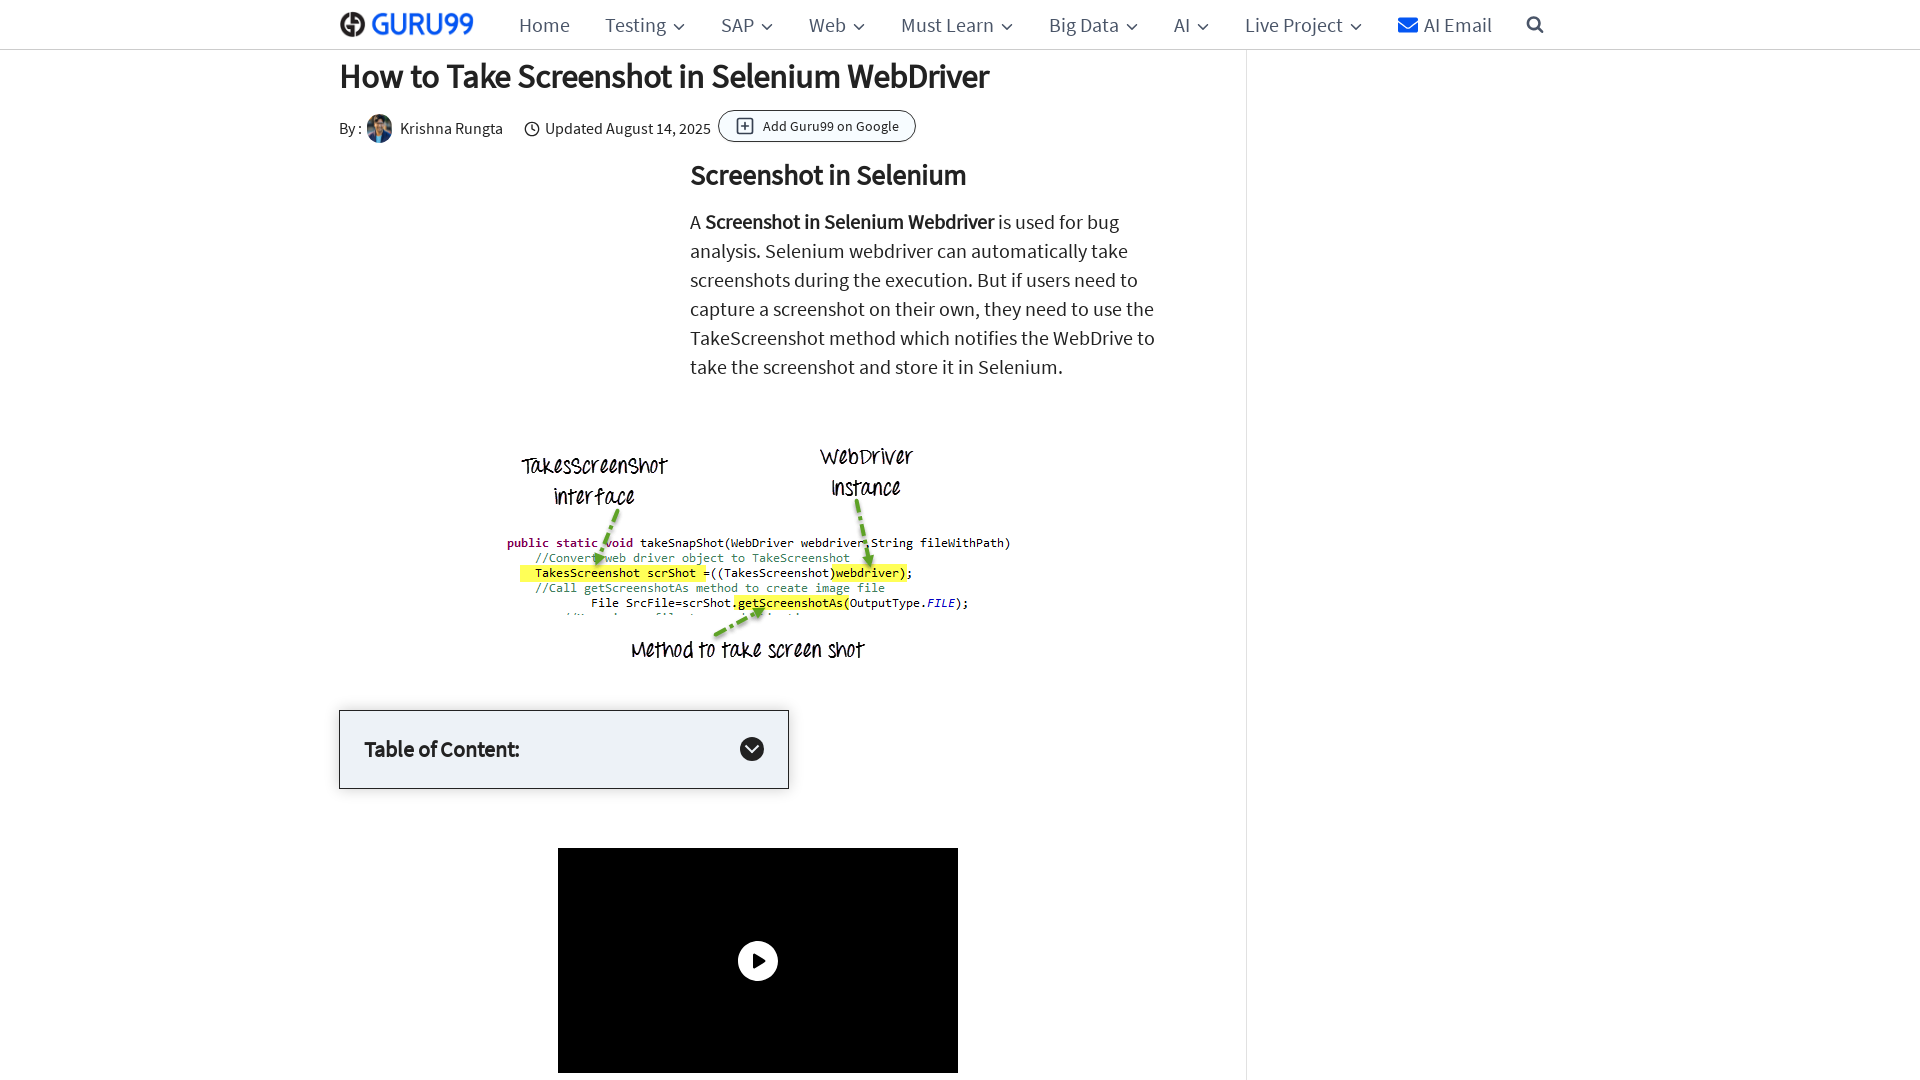

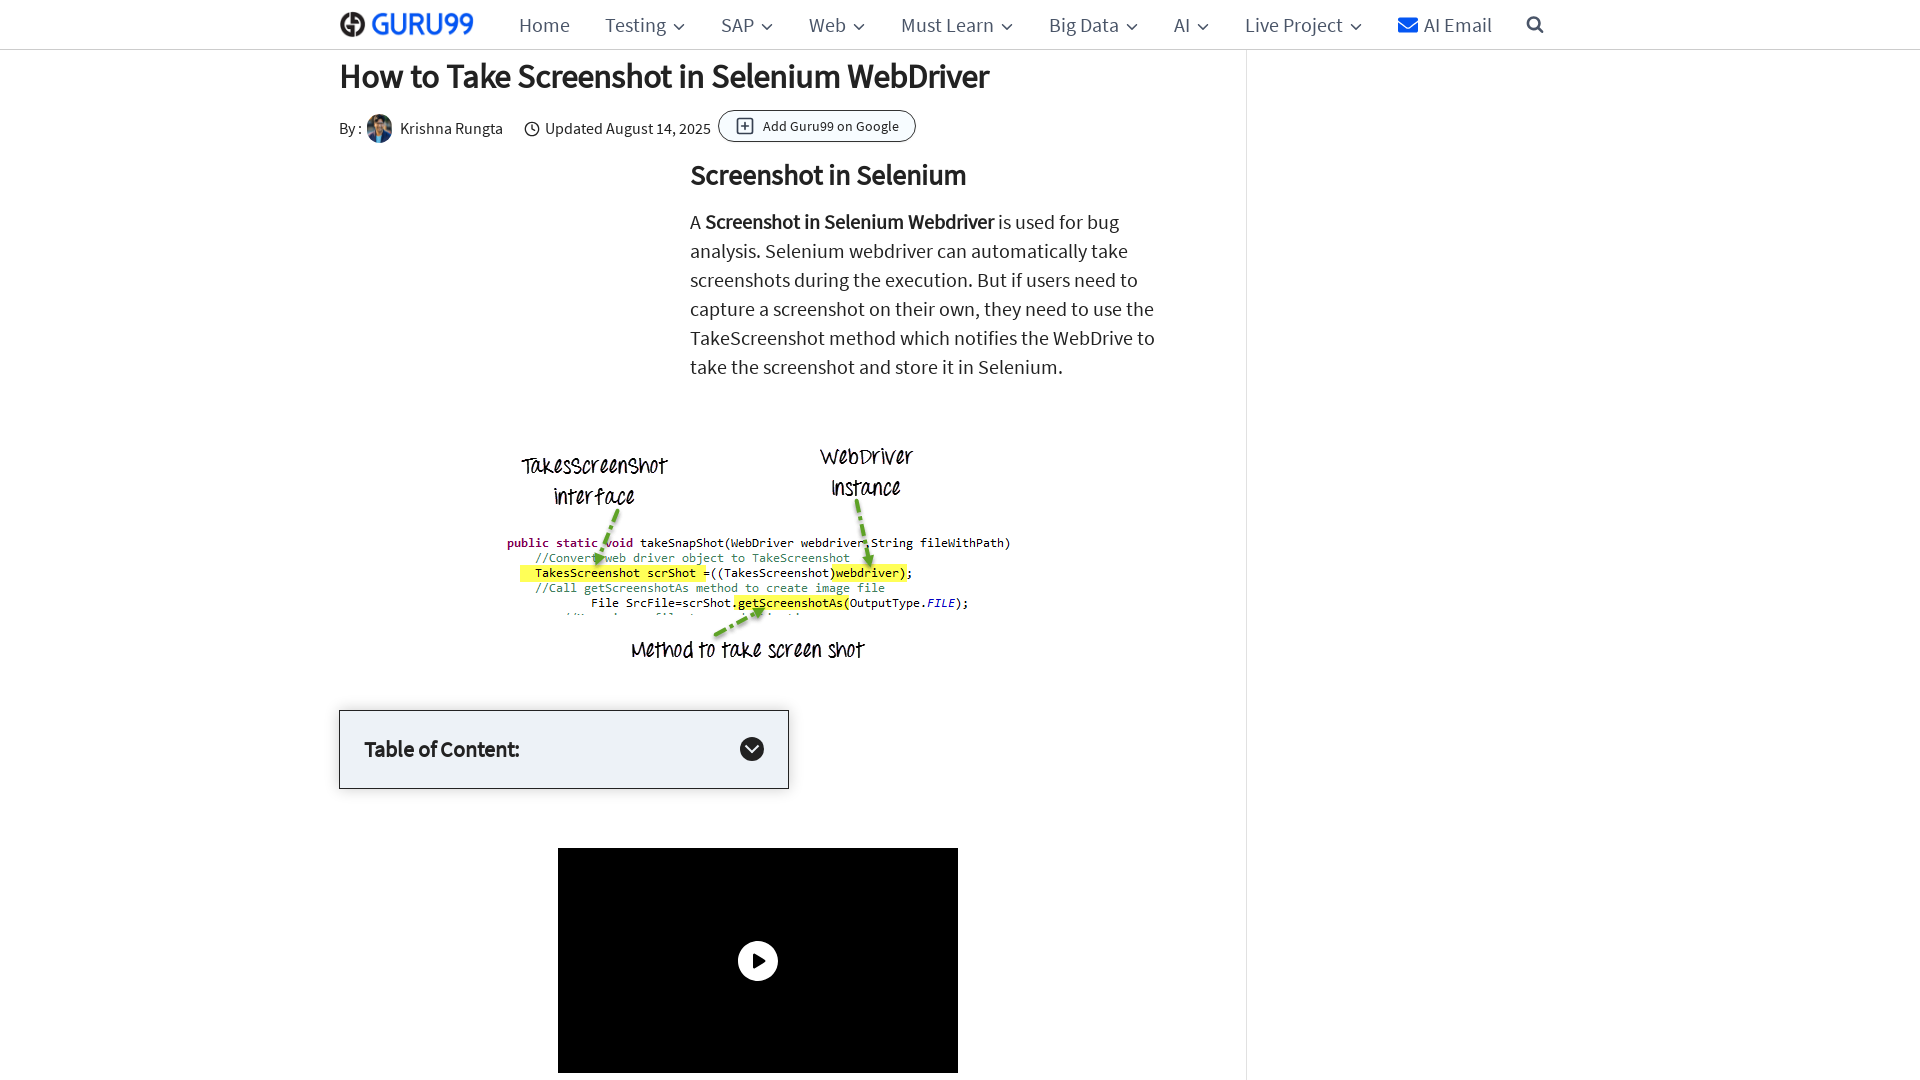